Tests JavaScript alert, confirm, and prompt dialog handling by clicking buttons that trigger alerts and interacting with them

Starting URL: https://testpages.eviltester.com/styled/alerts/alert-test.html

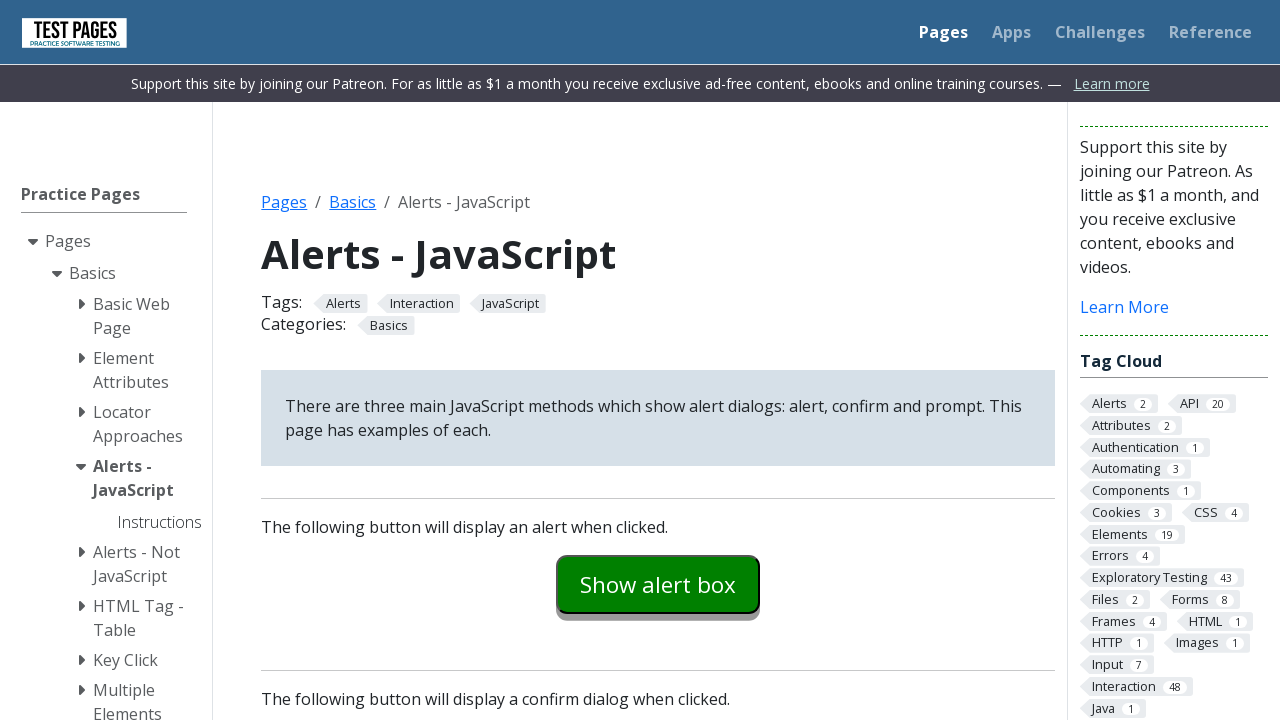

Navigated to alert test page
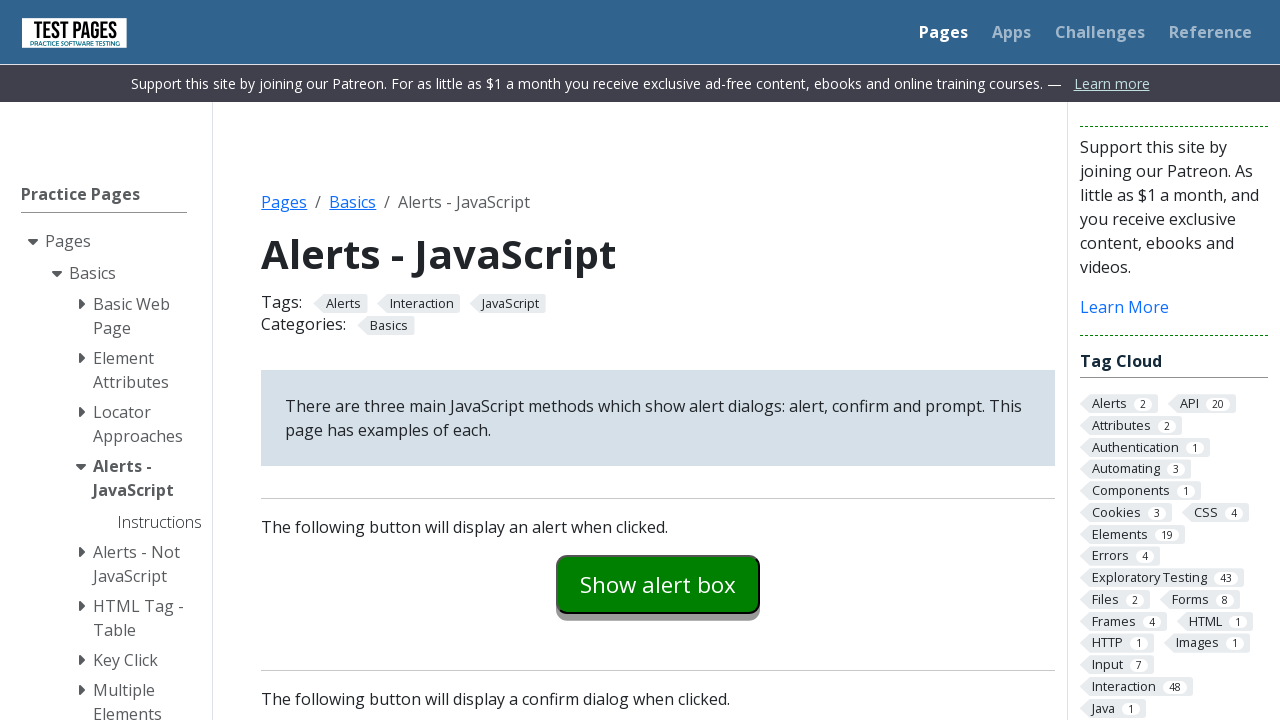

Set up dialog handler to accept alert
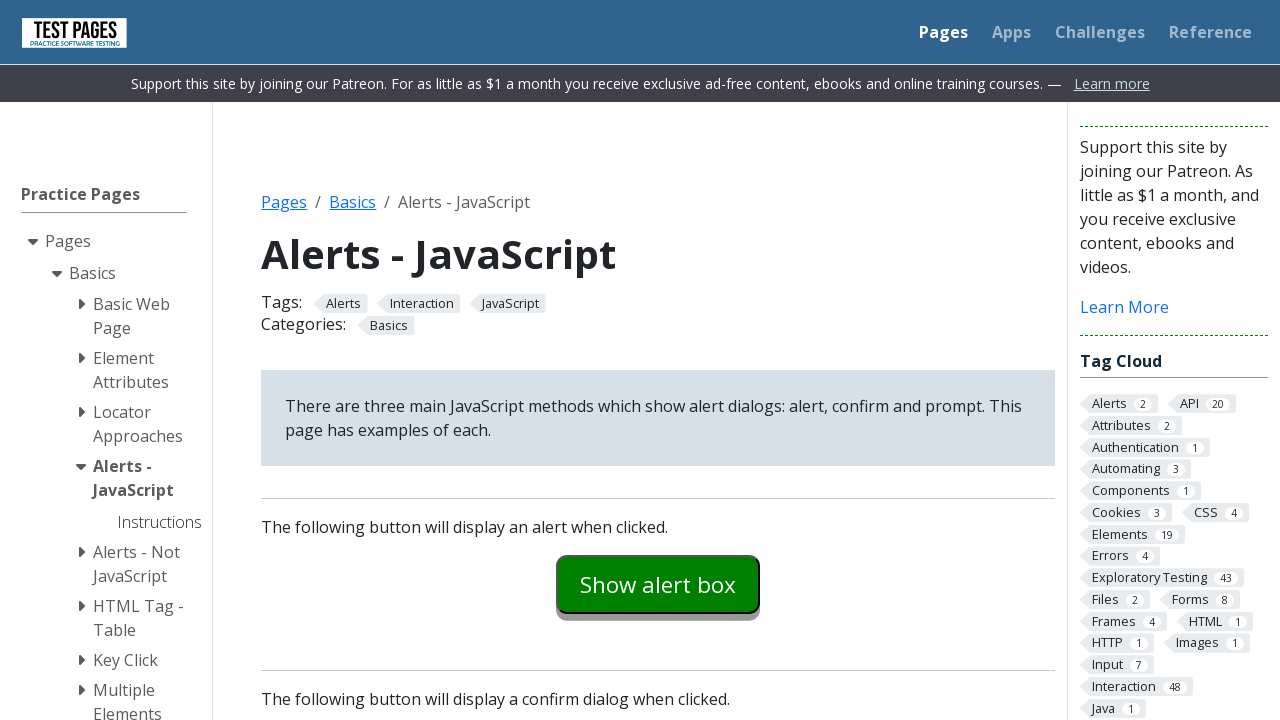

Clicked alert example button at (658, 584) on #alertexamples
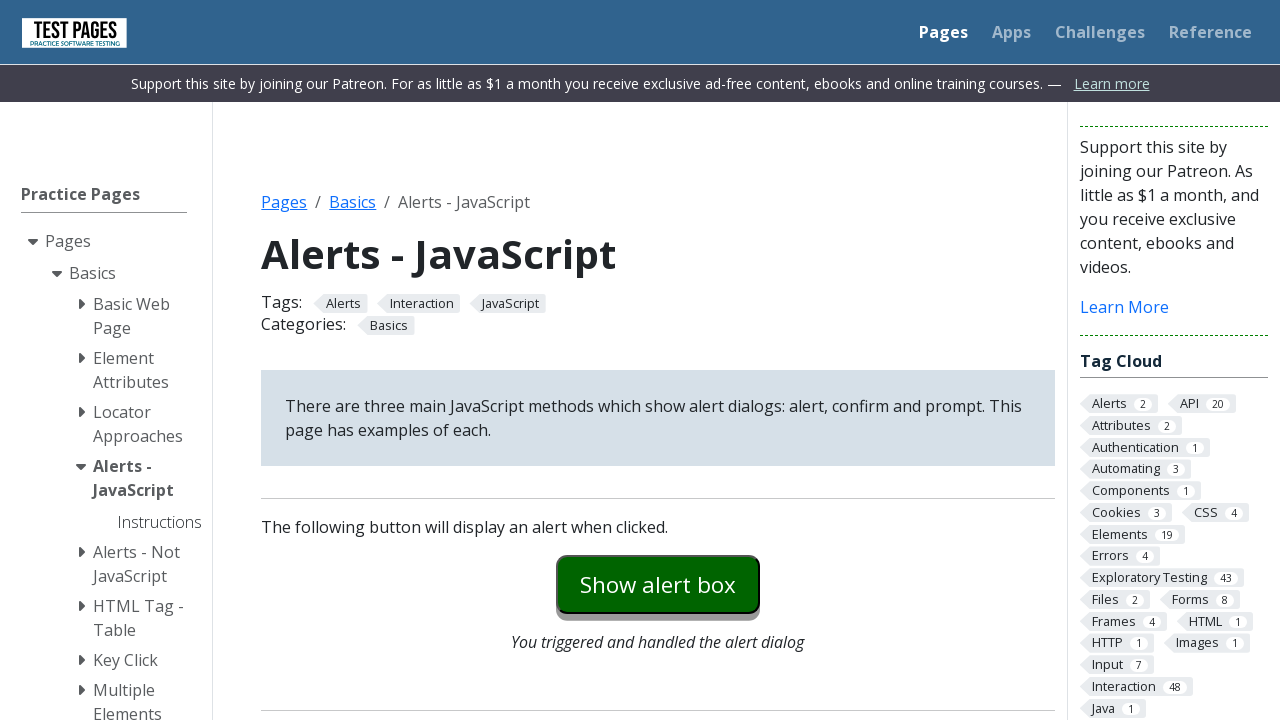

Set up dialog handler to accept confirm dialog
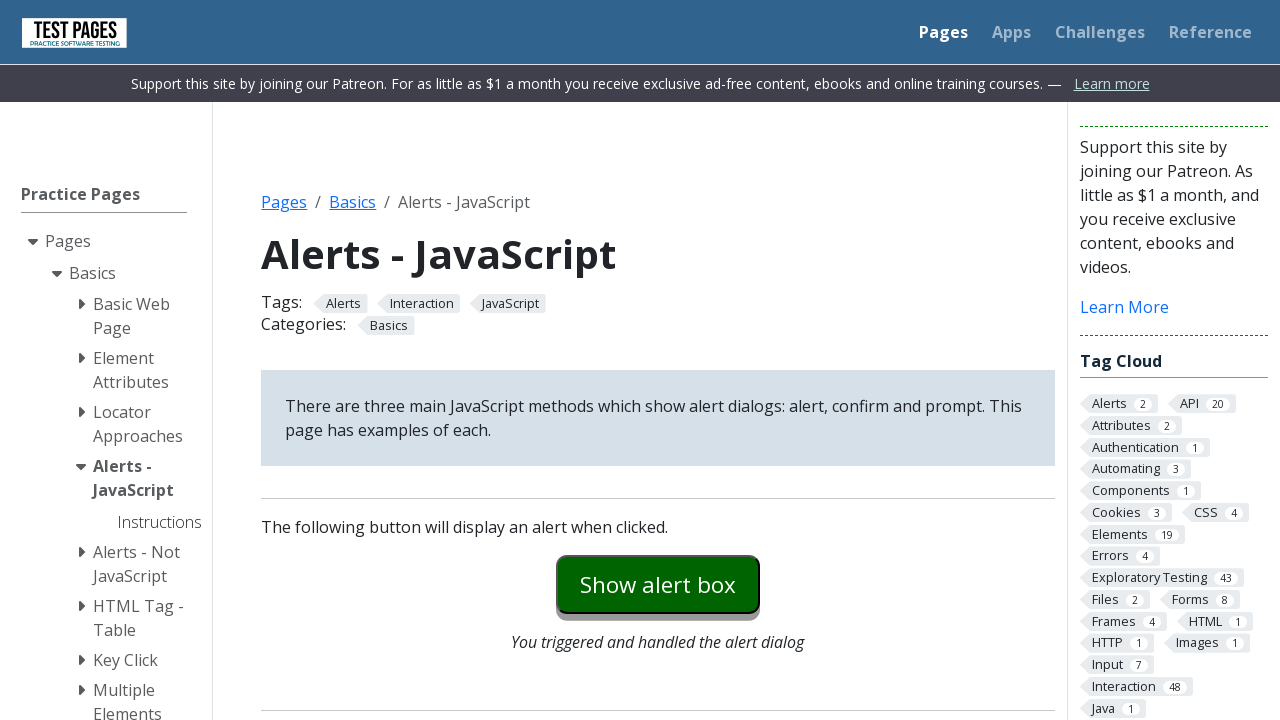

Clicked confirm example button at (658, 360) on #confirmexample
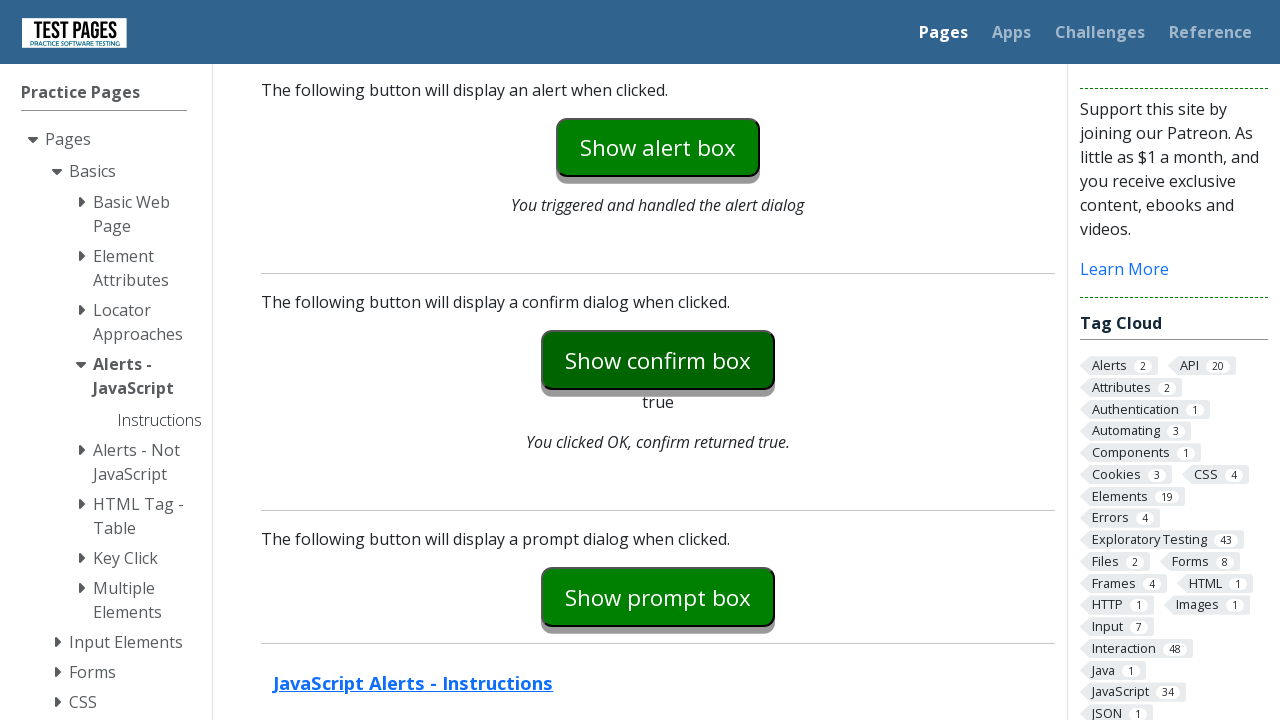

Confirm explanation text updated after accepting dialog
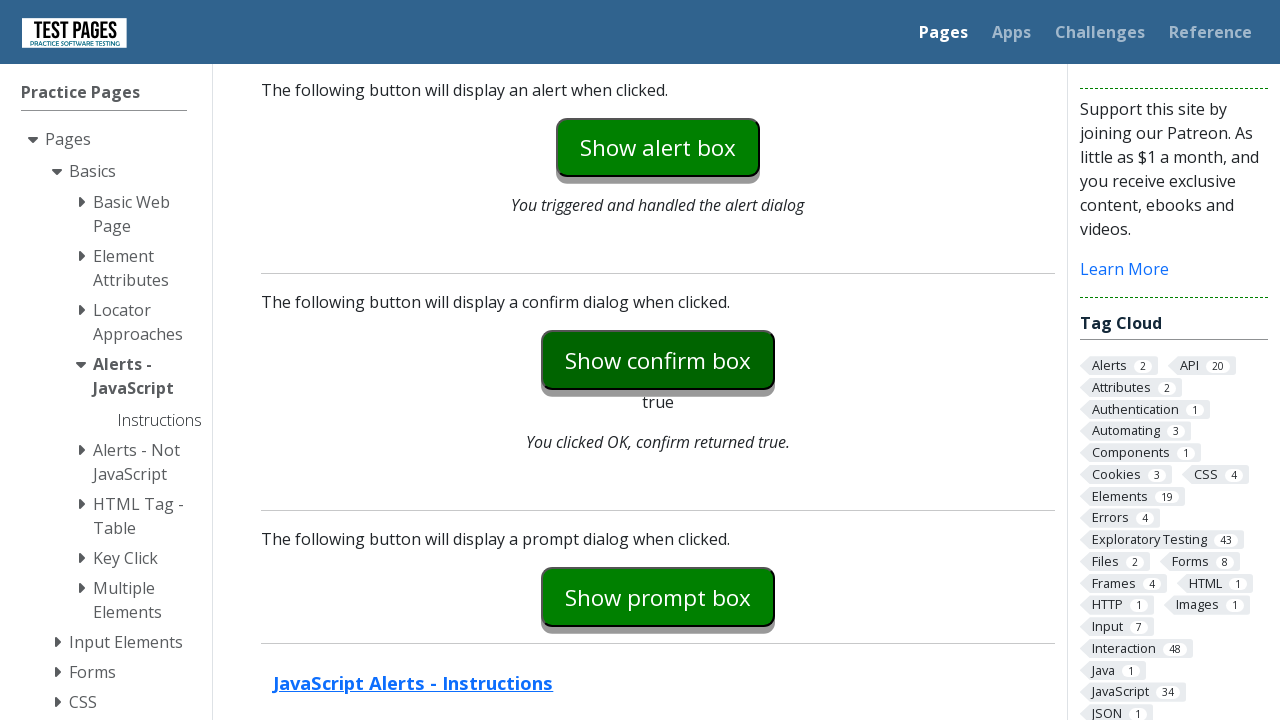

Set up dialog handler to dismiss confirm dialog
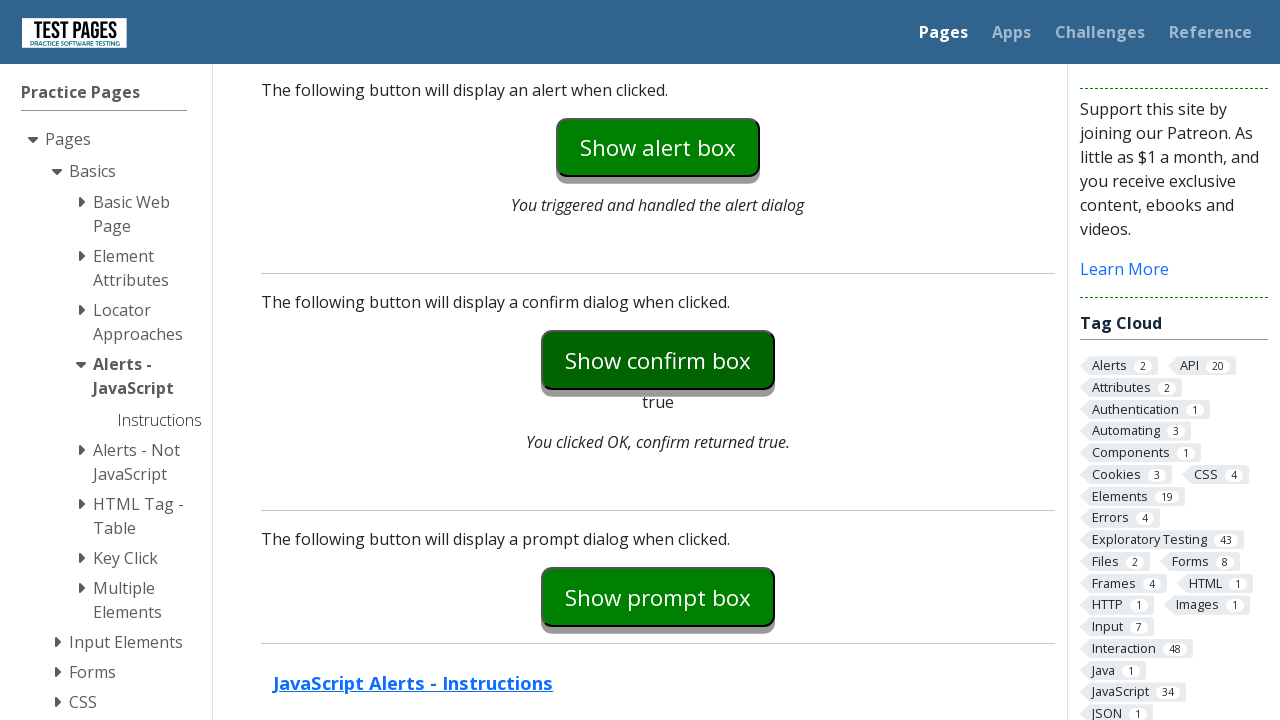

Clicked confirm example button again at (658, 360) on #confirmexample
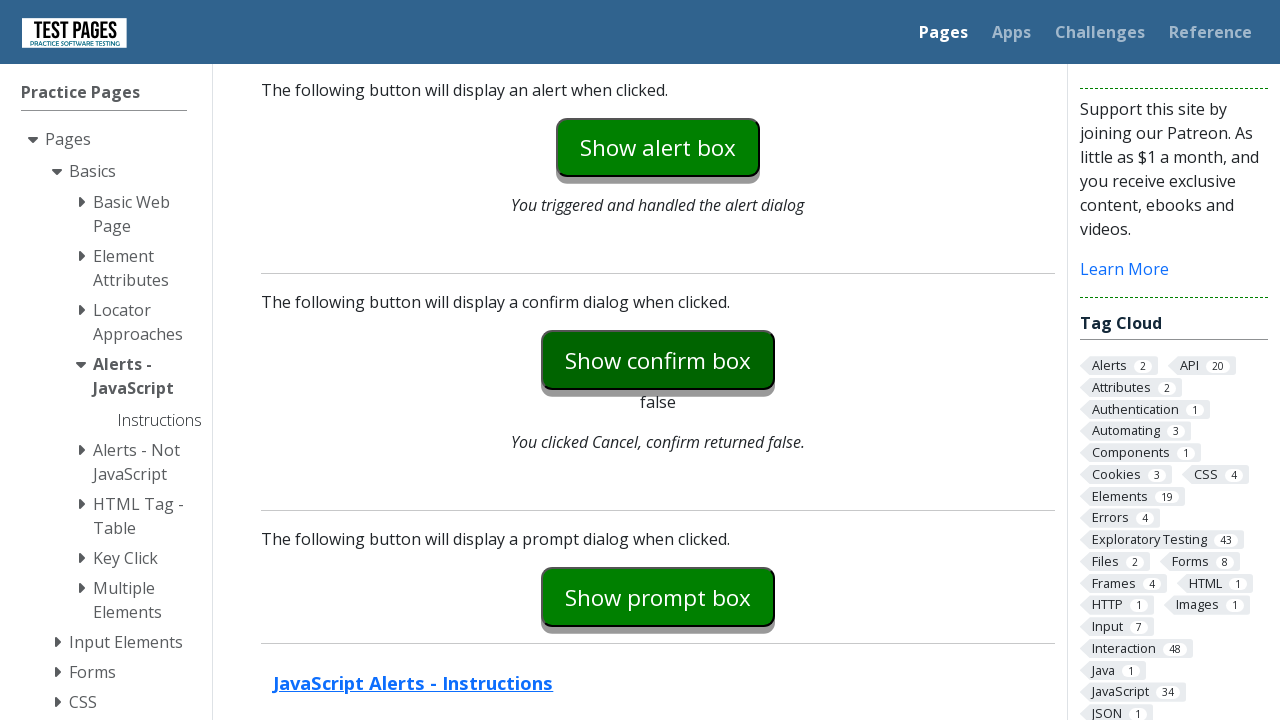

Confirm explanation text updated after dismissing dialog
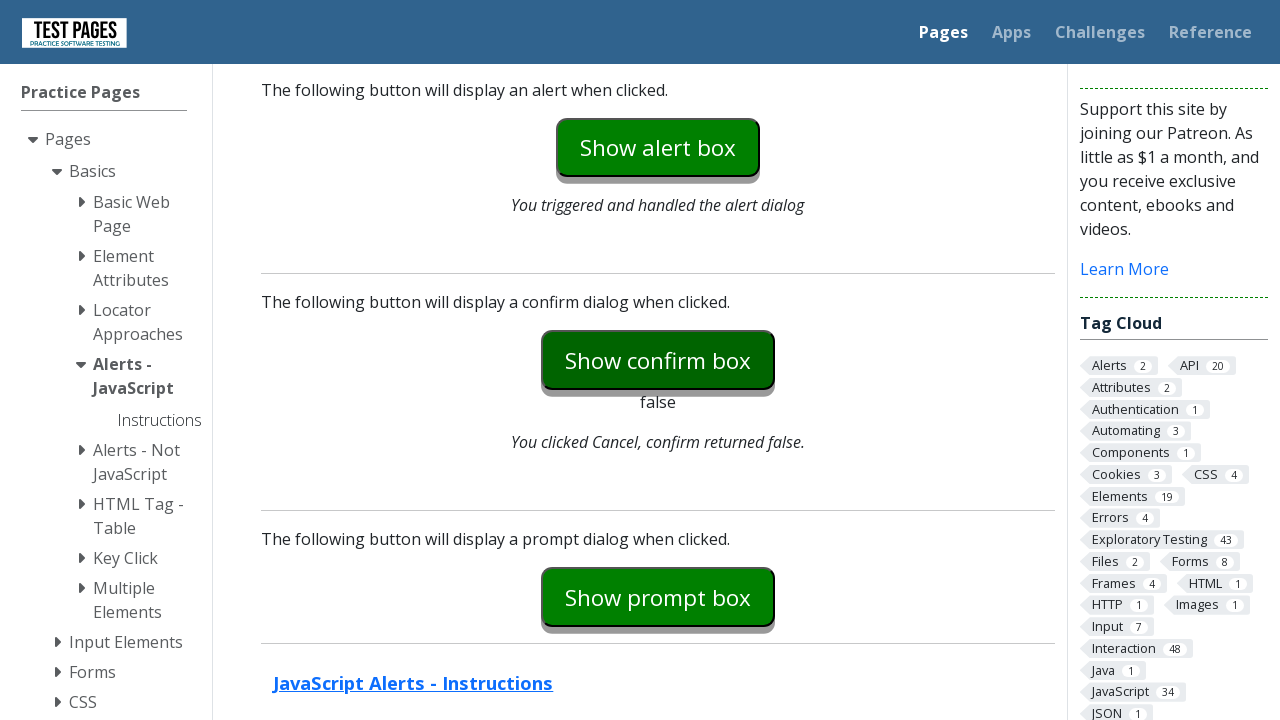

Set up dialog handler to accept prompt with 'Test string'
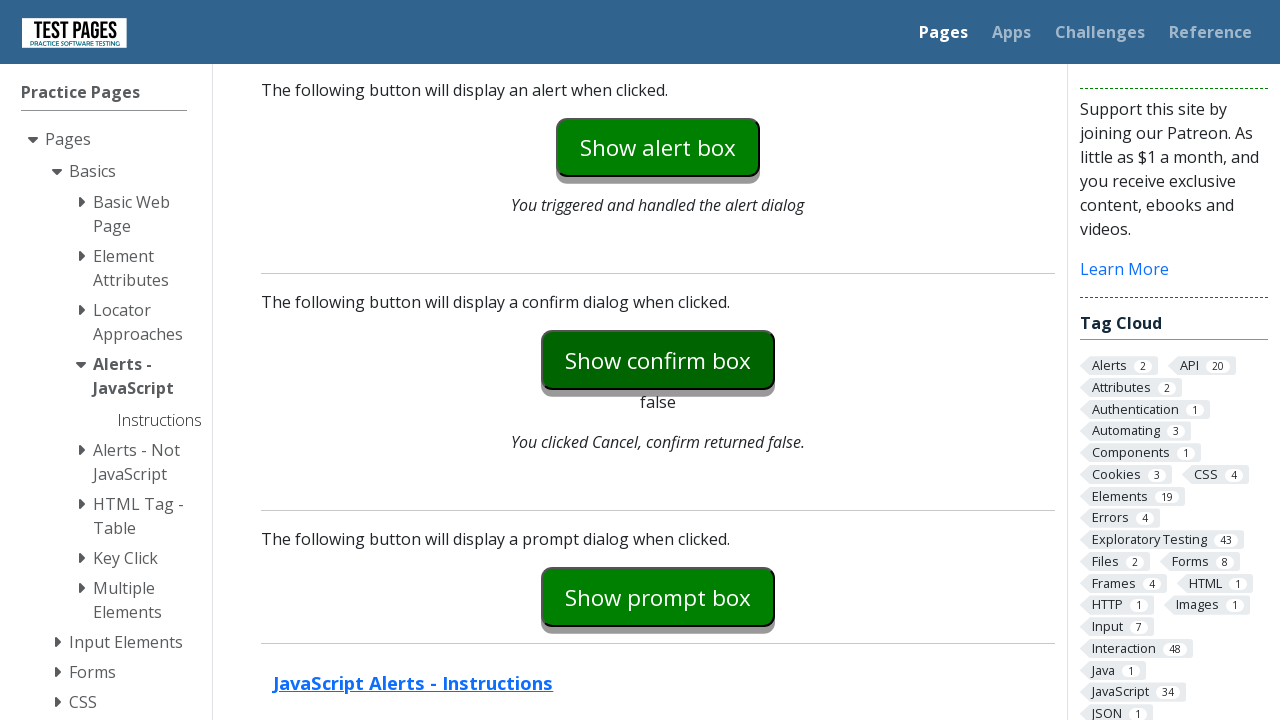

Clicked prompt example button at (658, 597) on #promptexample
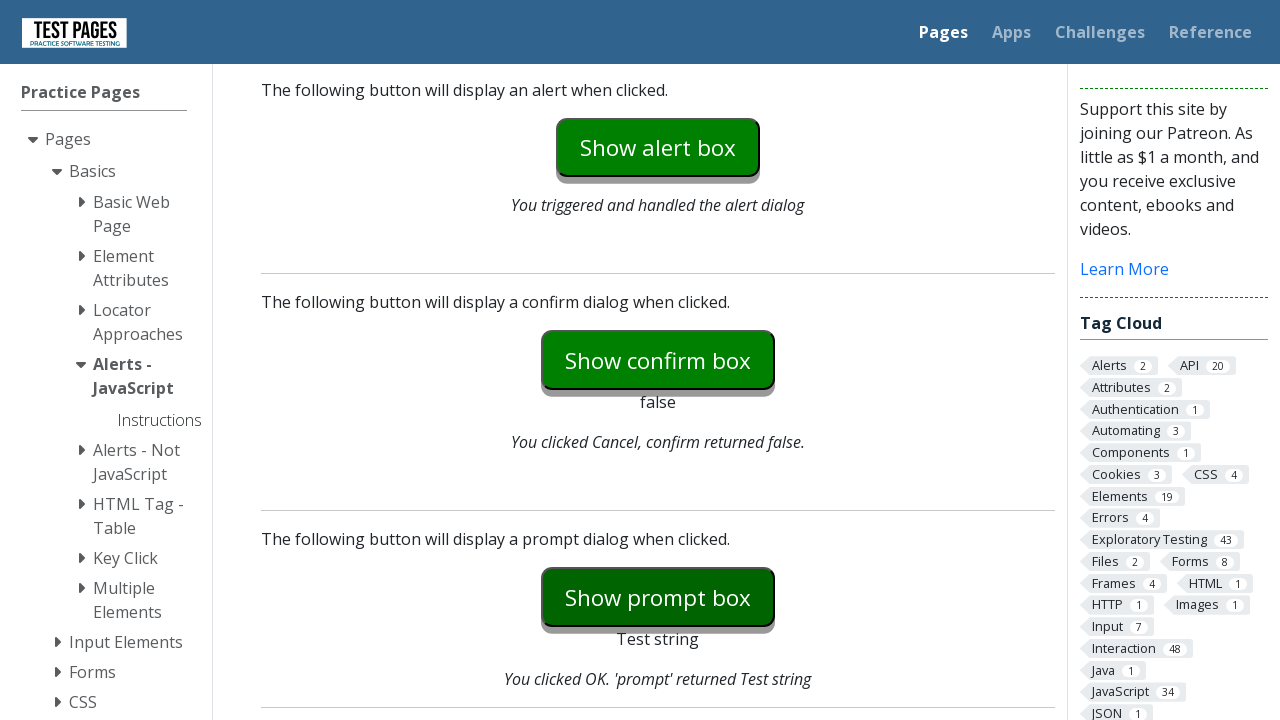

Prompt explanation text updated with entered text
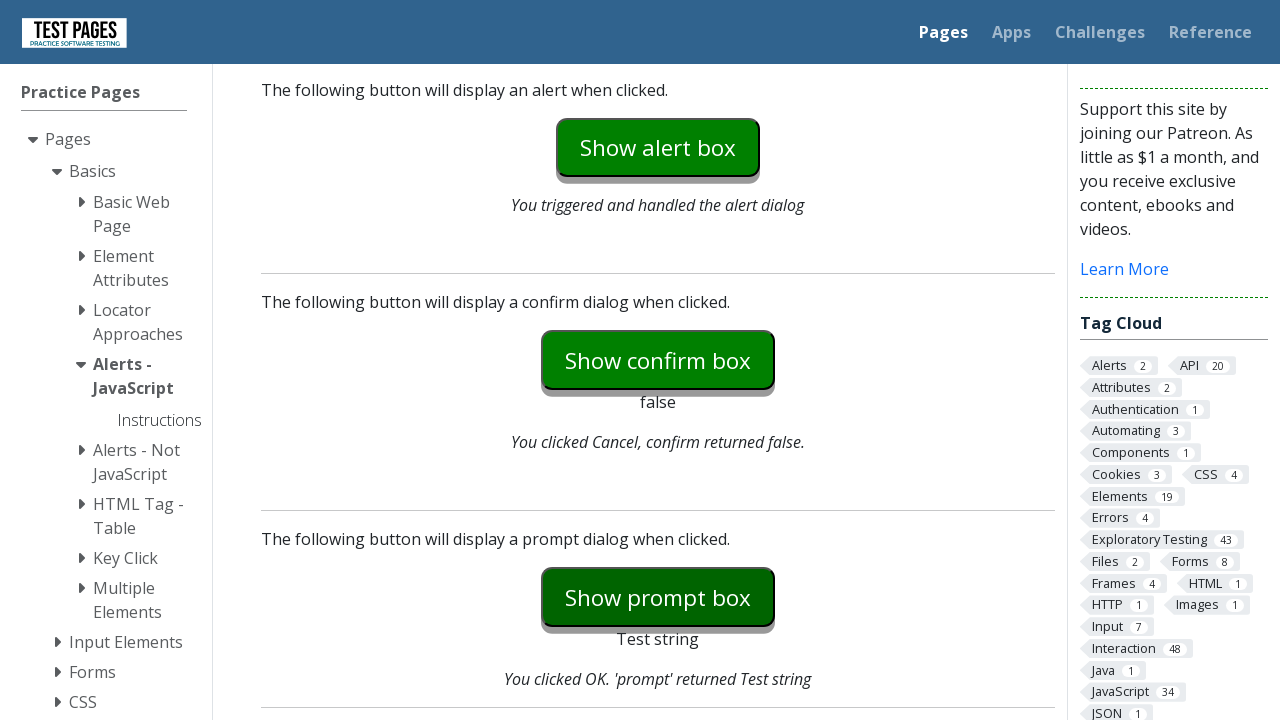

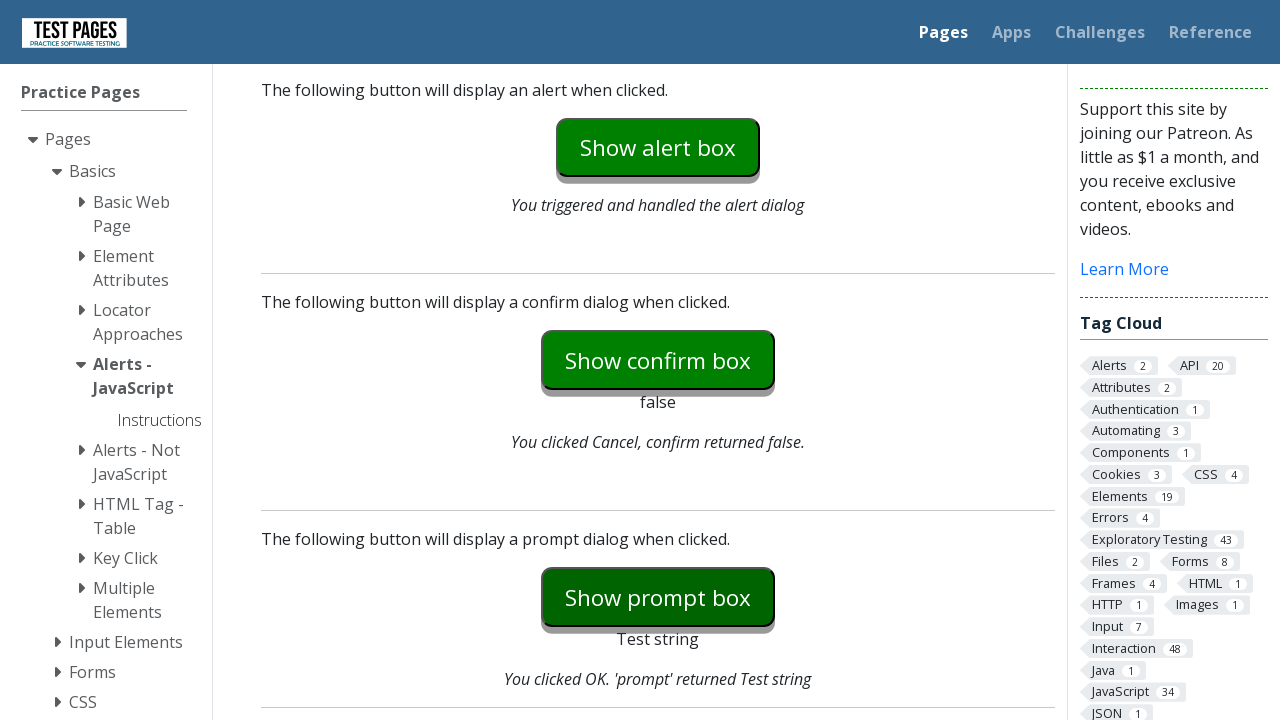